Tests search functionality on rp5.ru weather site by searching for a city name and verifying search results page loads

Starting URL: https://rp5.ru

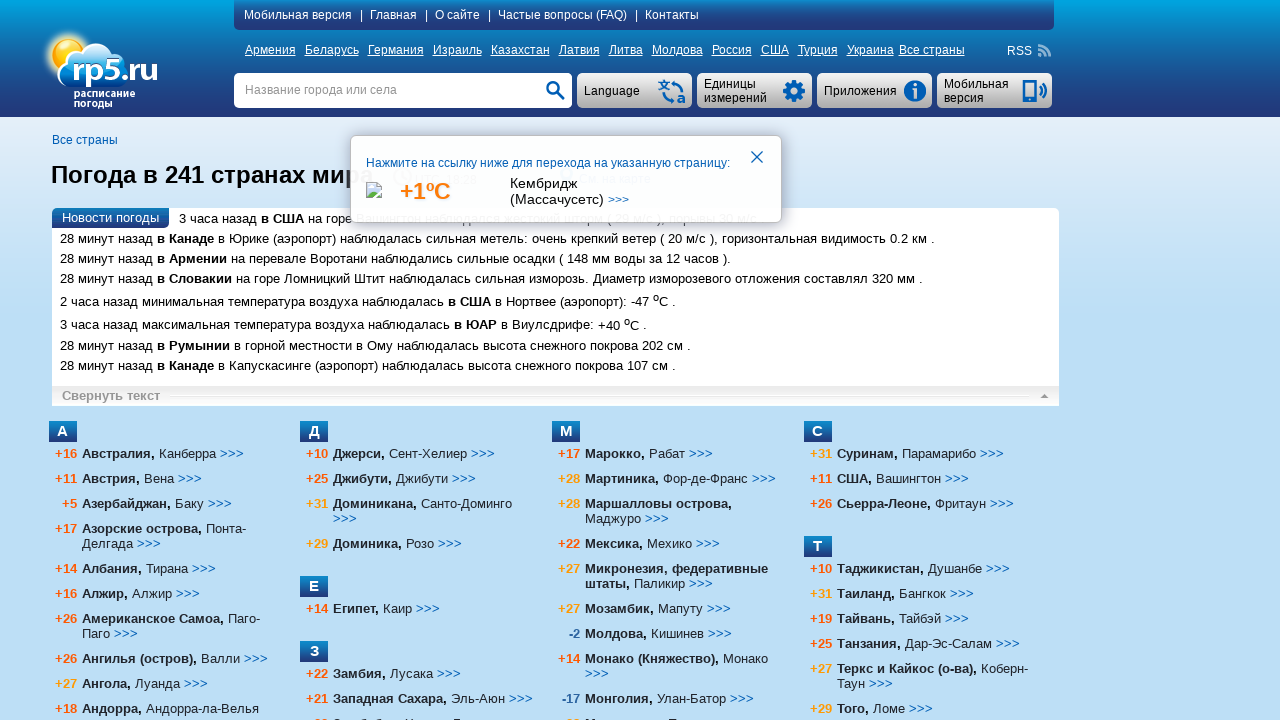

Filled search field with city name 'Танжер' on input[name='searchStr']
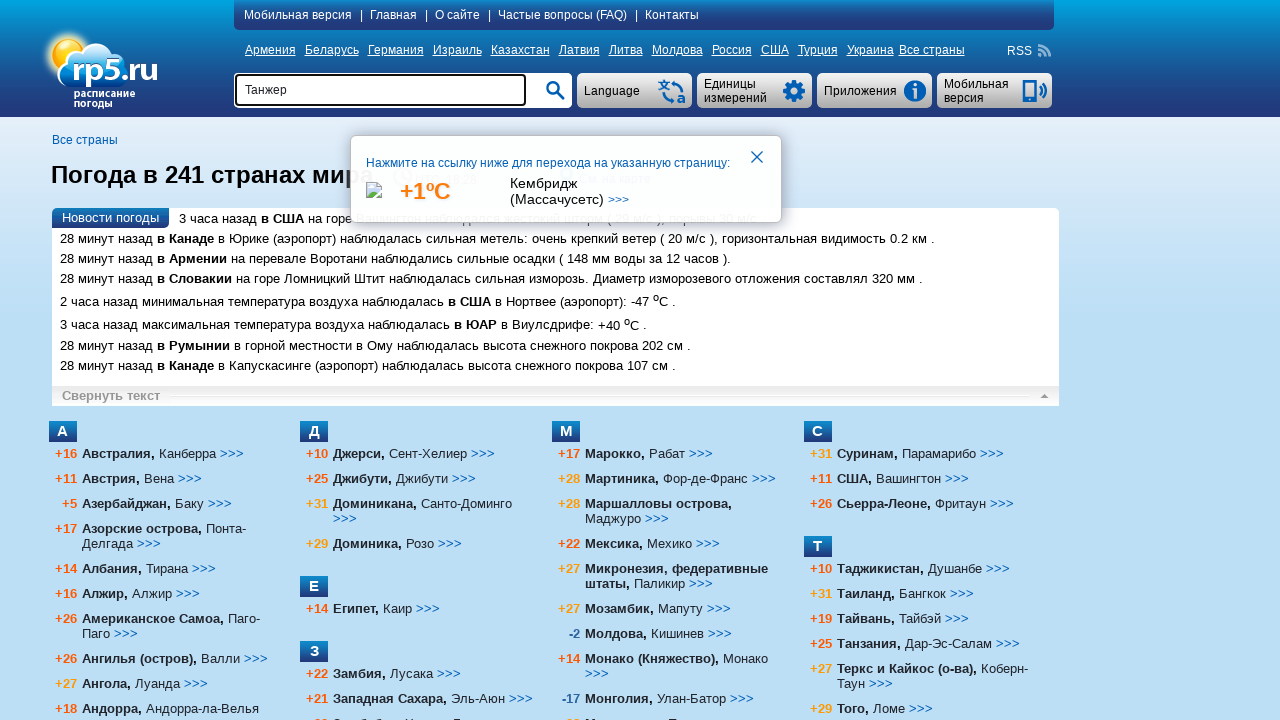

Pressed Enter to submit search query on input[name='searchStr']
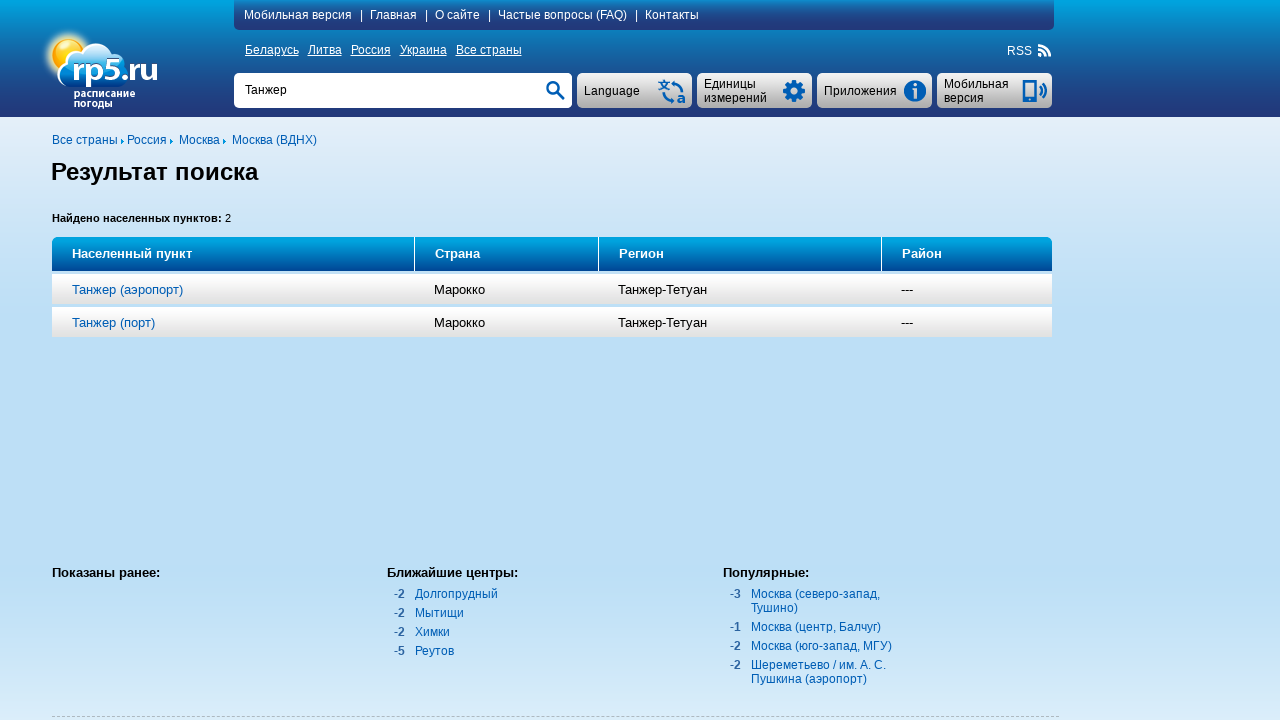

Search results page loaded with heading displayed
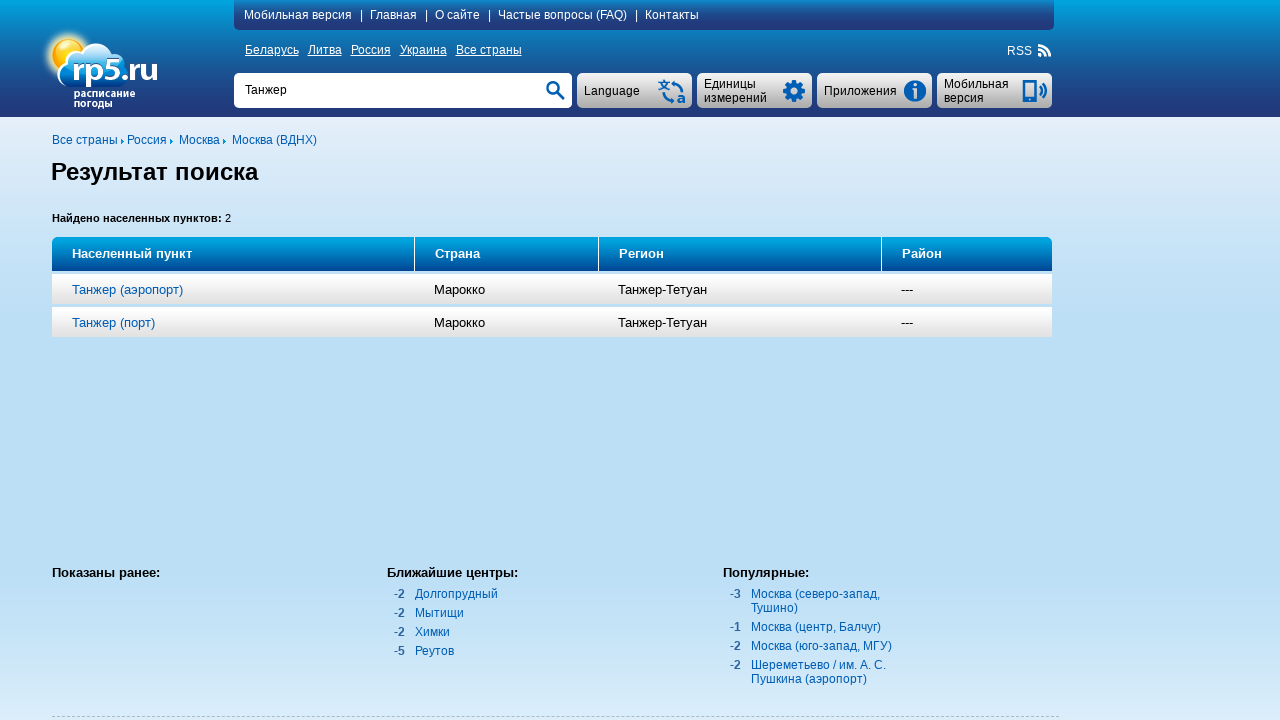

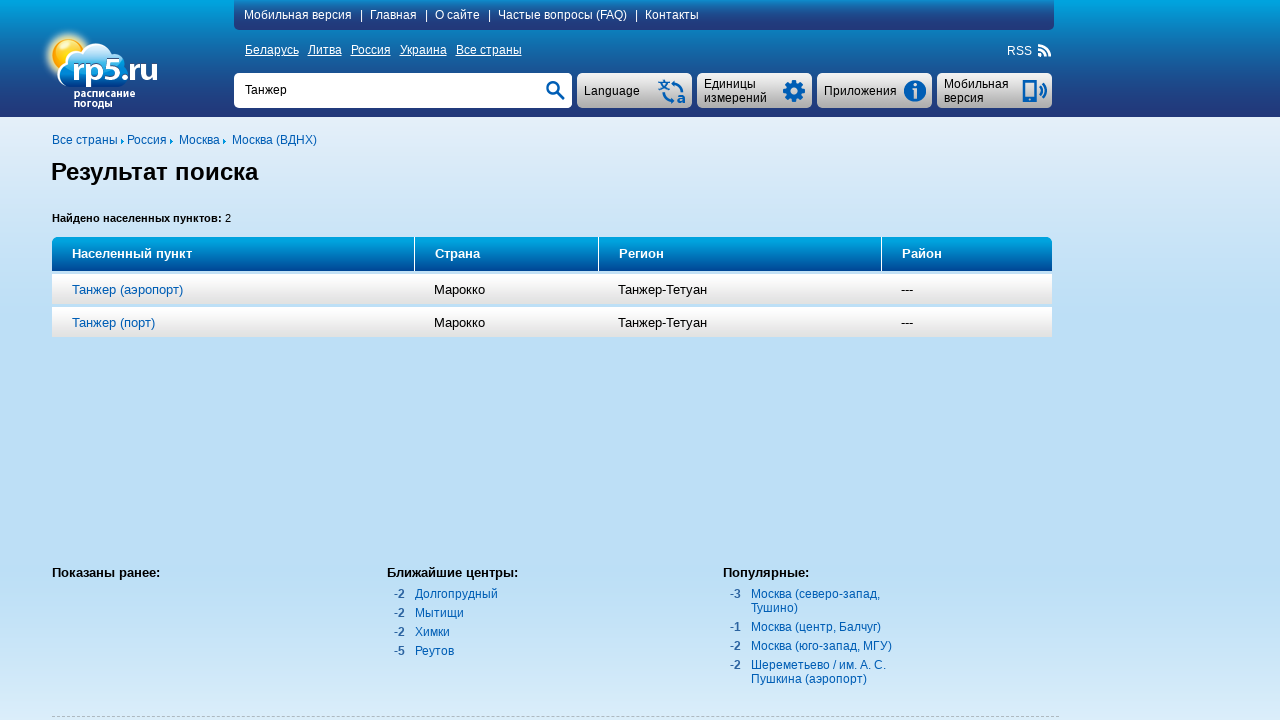